Tests the review submission functionality by navigating to a product, clicking the reviews tab, rating with 5 stars, and submitting a review with comment, name, and email

Starting URL: https://practice.automationtesting.in/

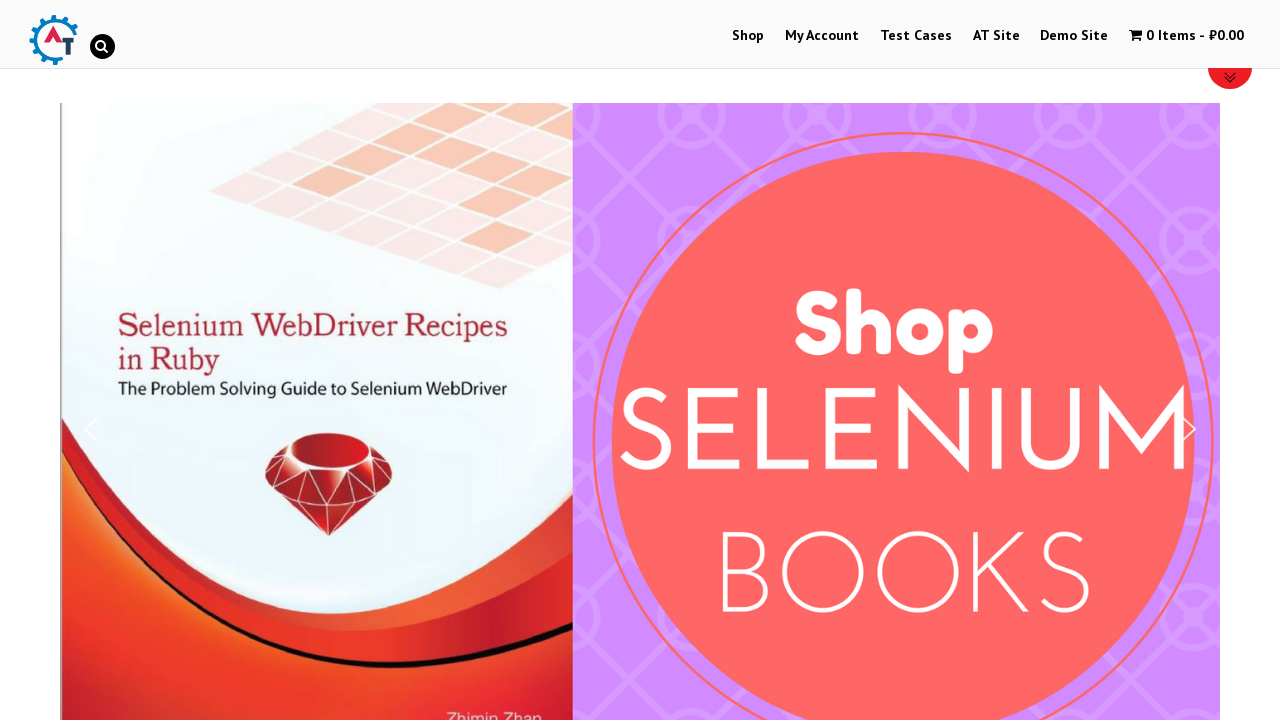

Scrolled down 600px to view products
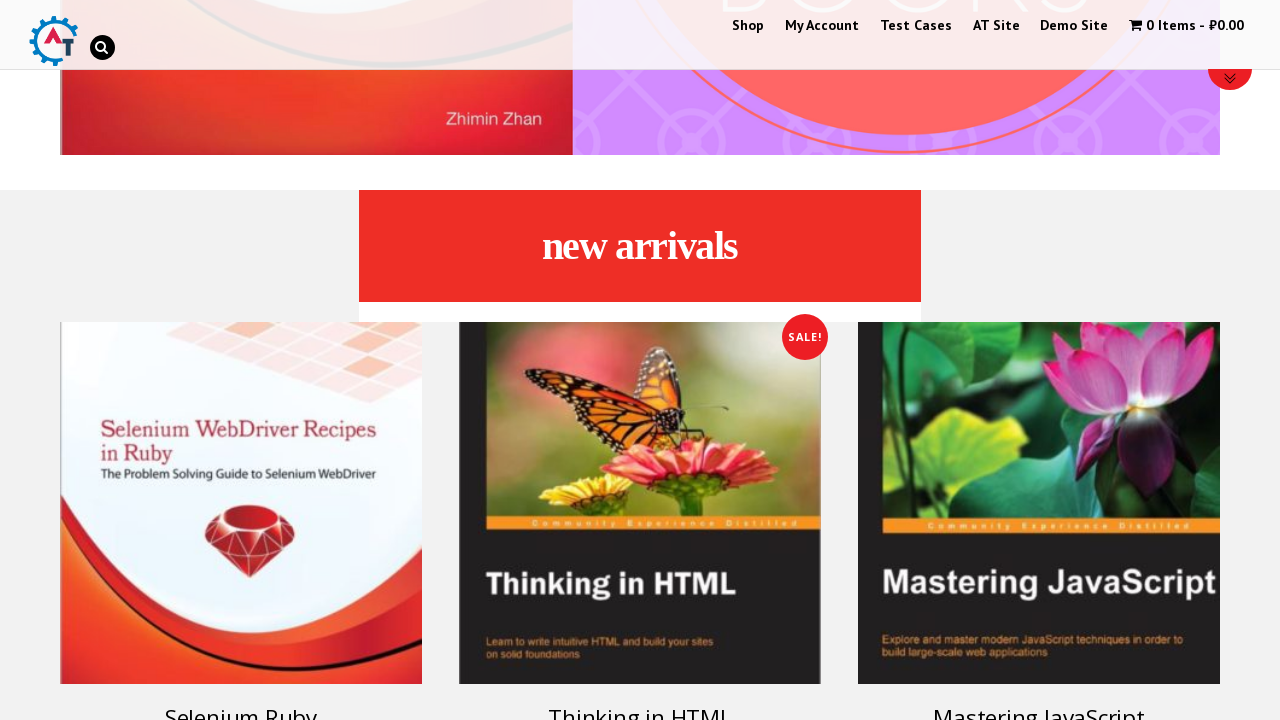

Clicked on the first product heading at (241, 702) on h3
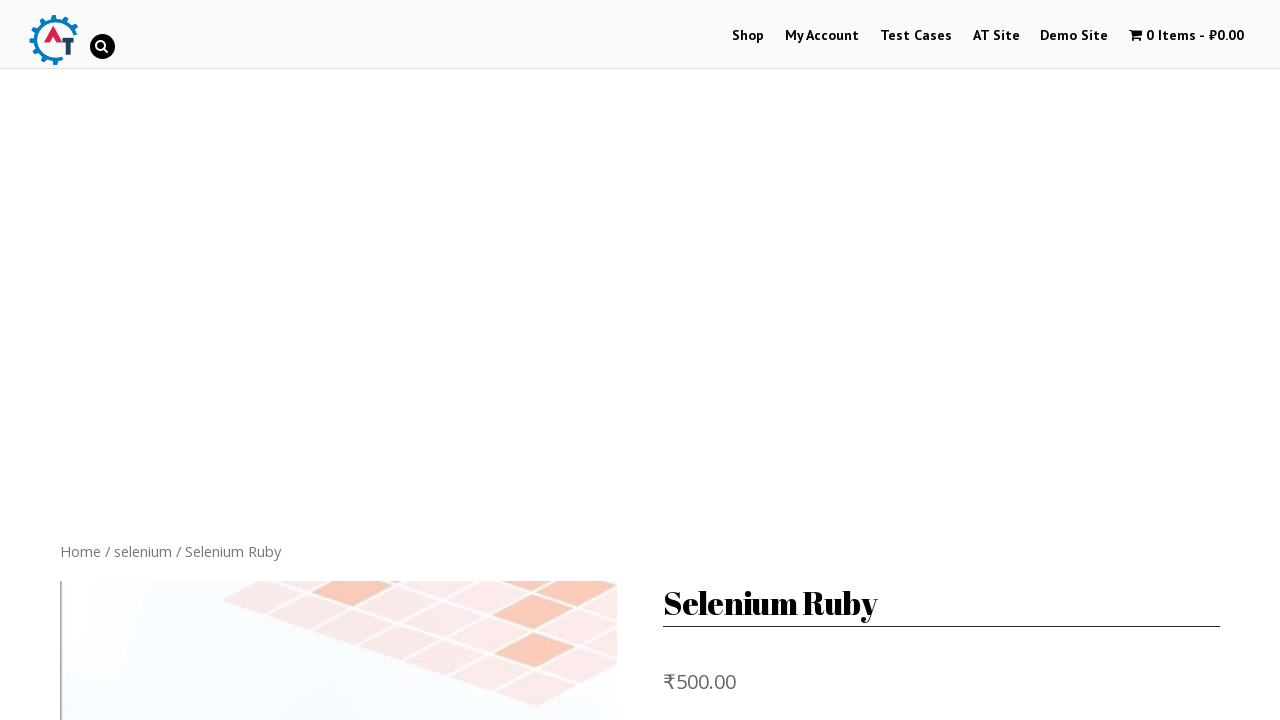

Clicked on the Reviews tab at (309, 360) on .reviews_tab
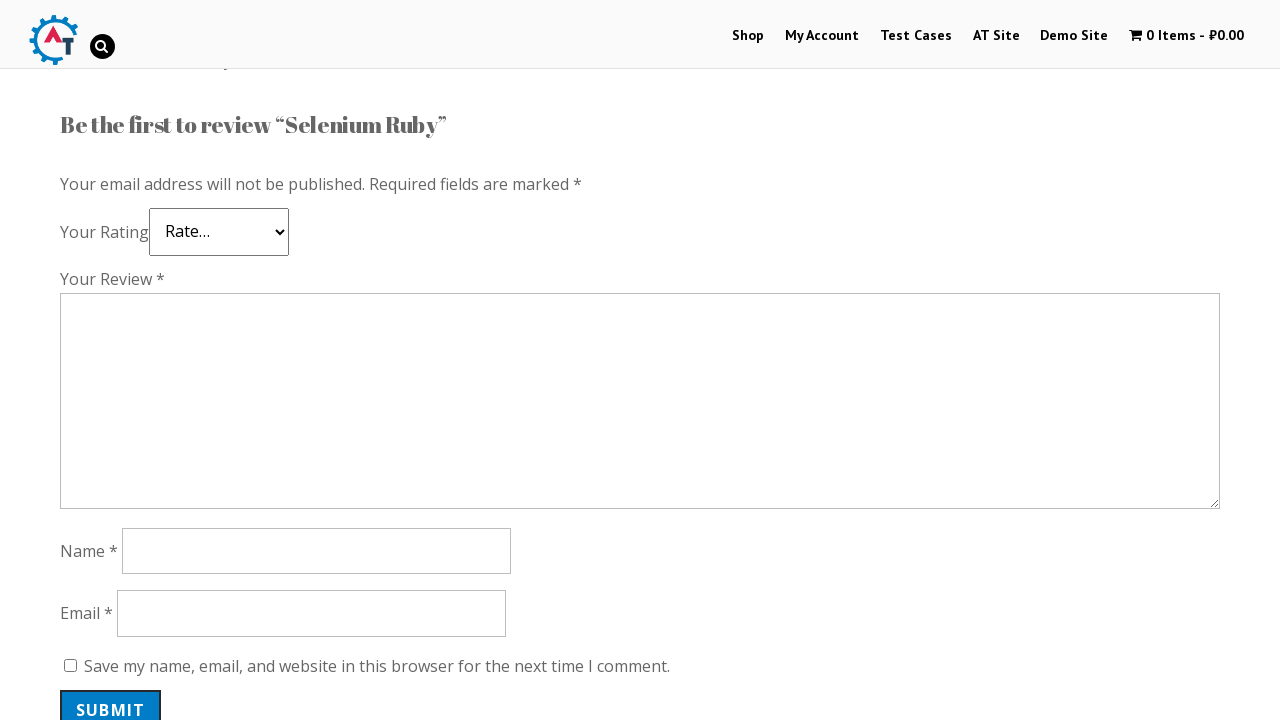

Clicked 5-star rating at (132, 244) on .star-5
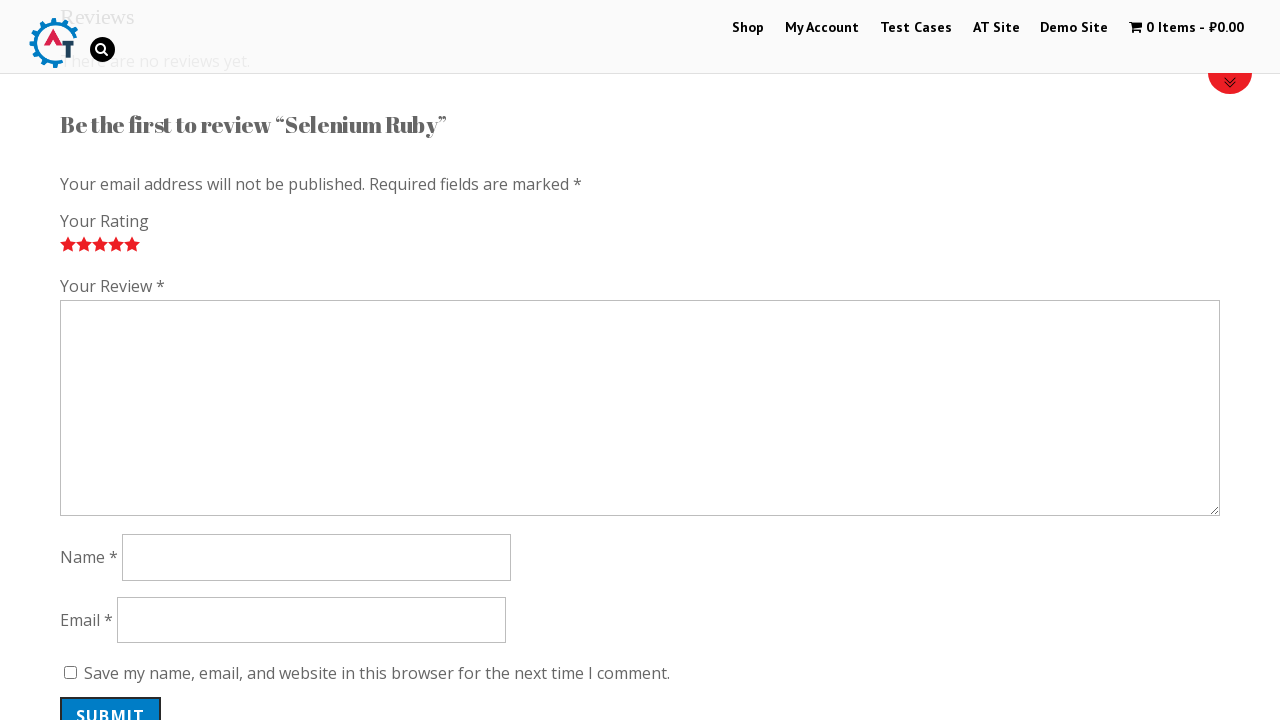

Filled review comment with 'Nice book!' on #comment
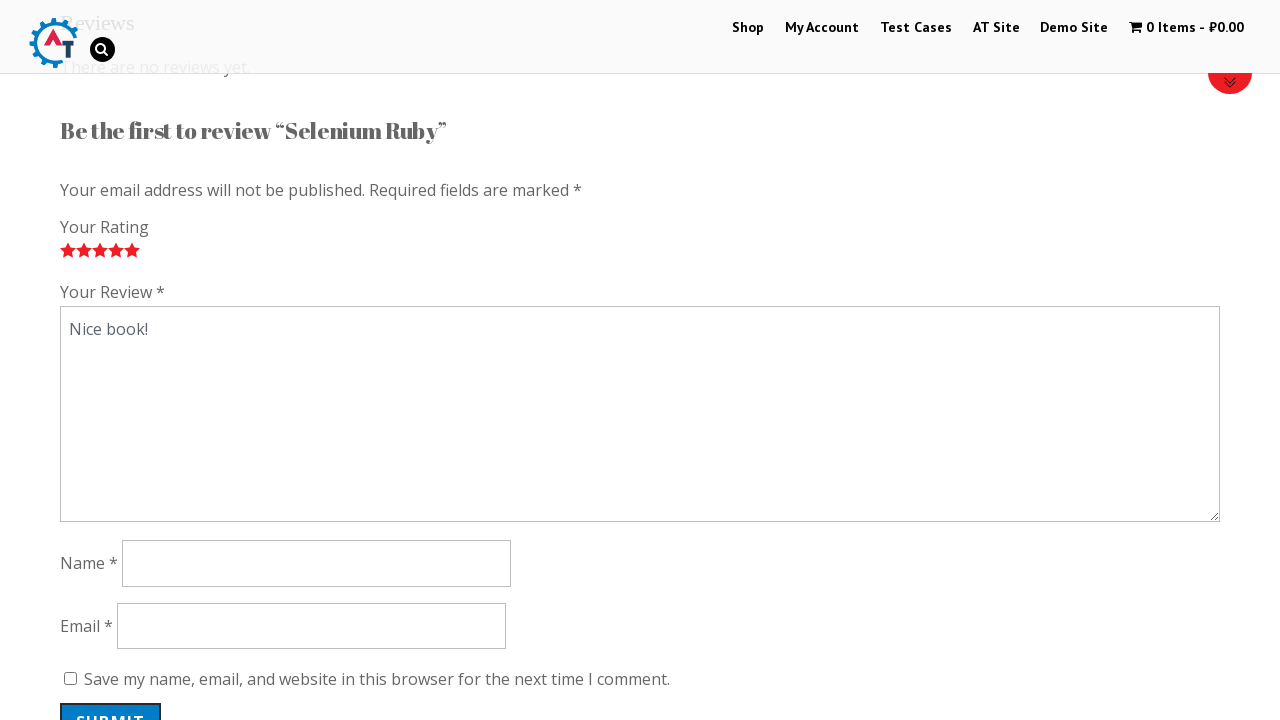

Filled reviewer name with 'TestUser123' on #author
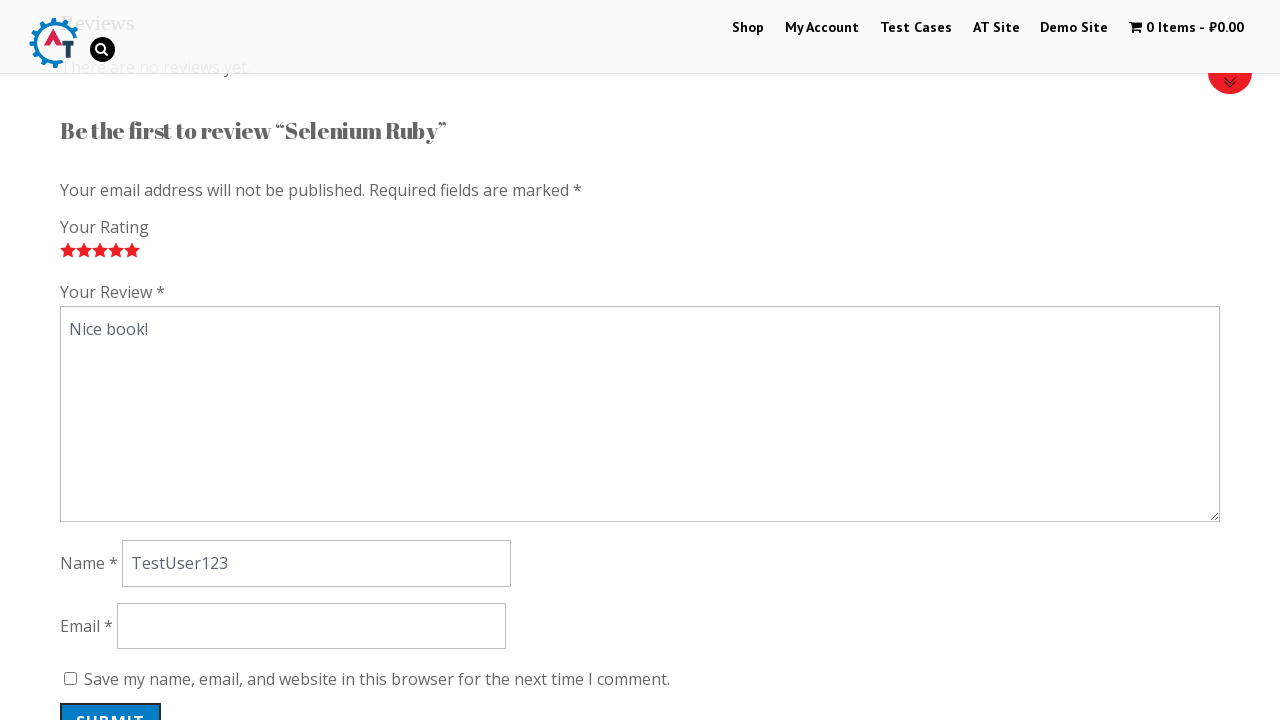

Filled reviewer email with 'testuser123@example.com' on #email
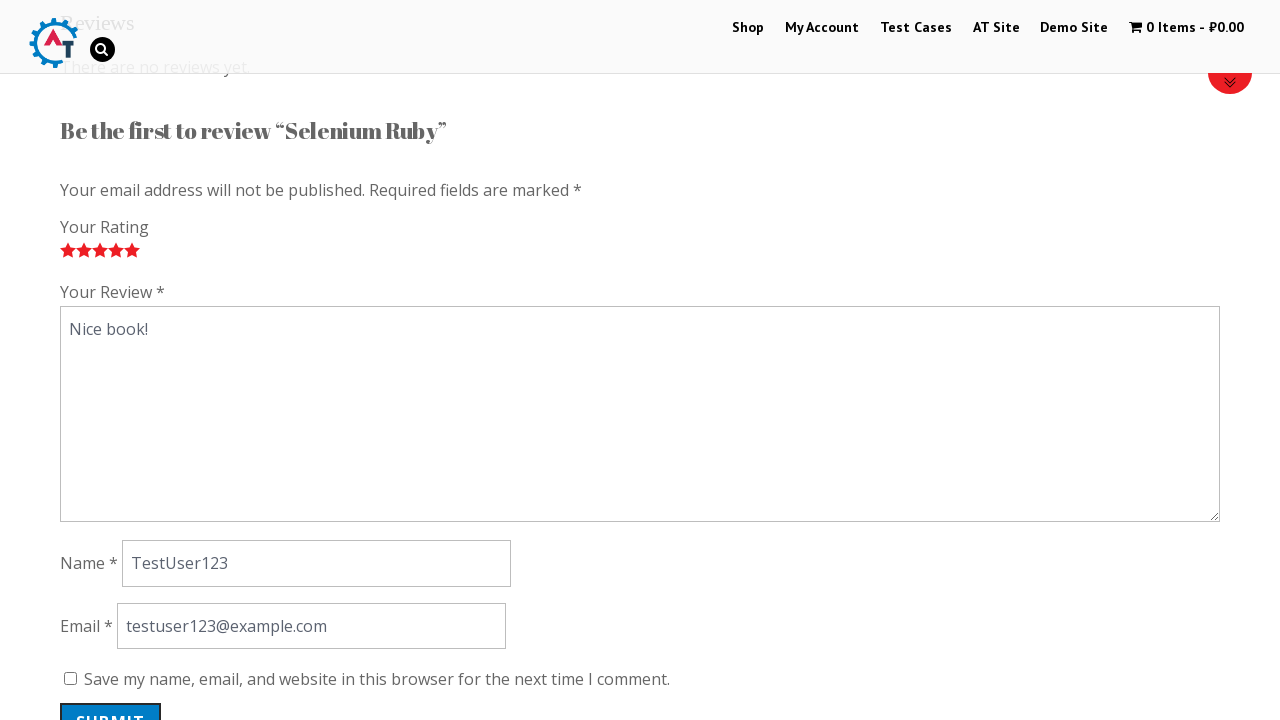

Clicked submit button to post the review at (111, 700) on #submit
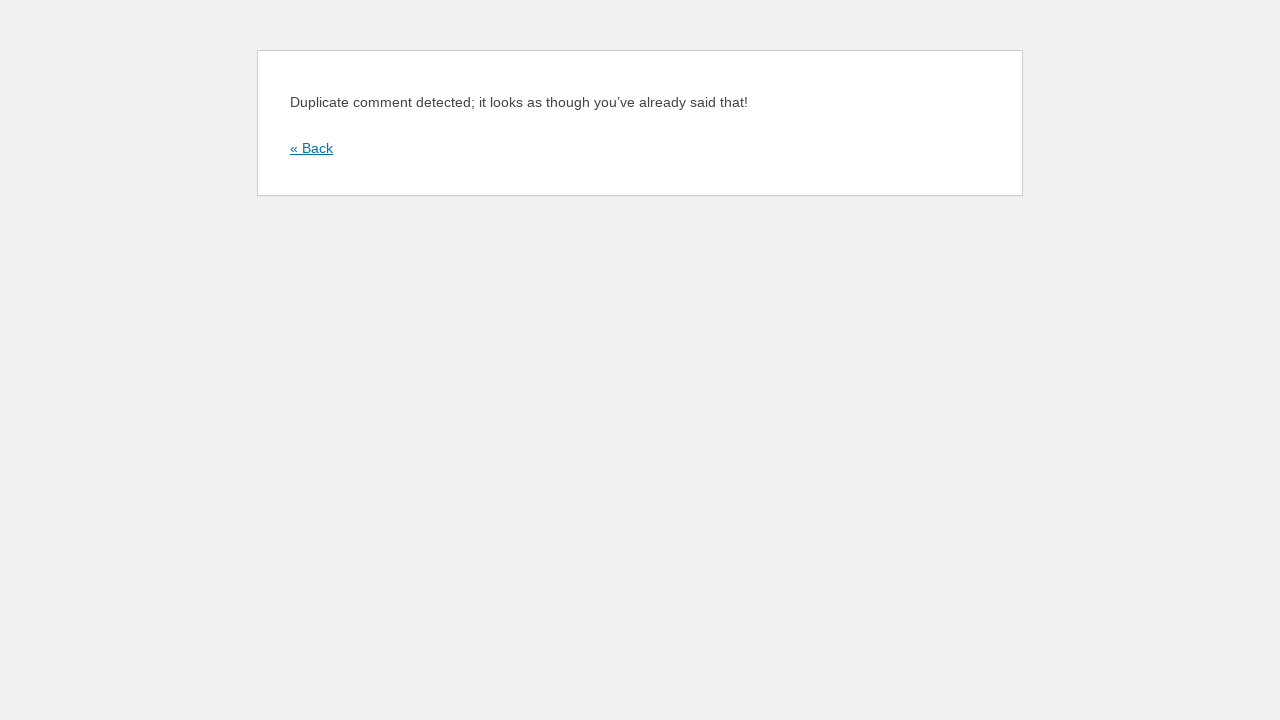

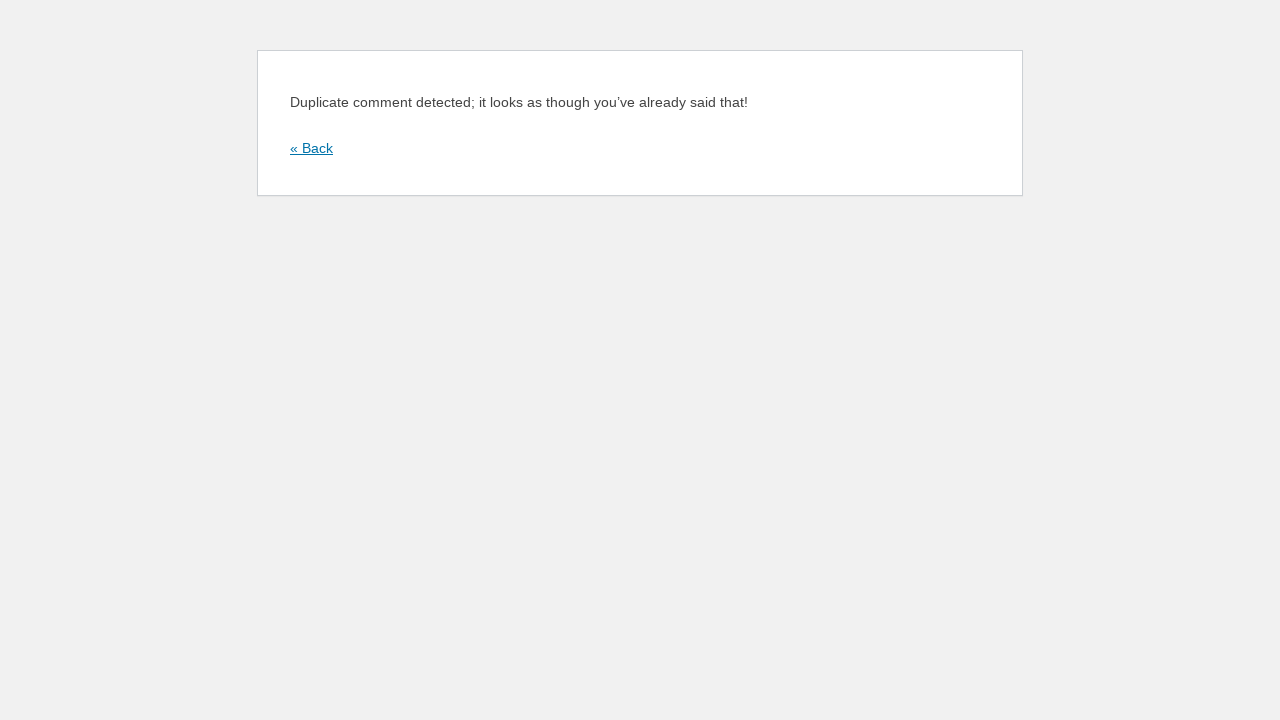